Tests date picker functionality by opening a date picker, selecting month (October) and year (1990) from dropdowns, and clicking on a specific date (10th).

Starting URL: https://www.dummyticket.com/dummy-ticket-for-visa-application/

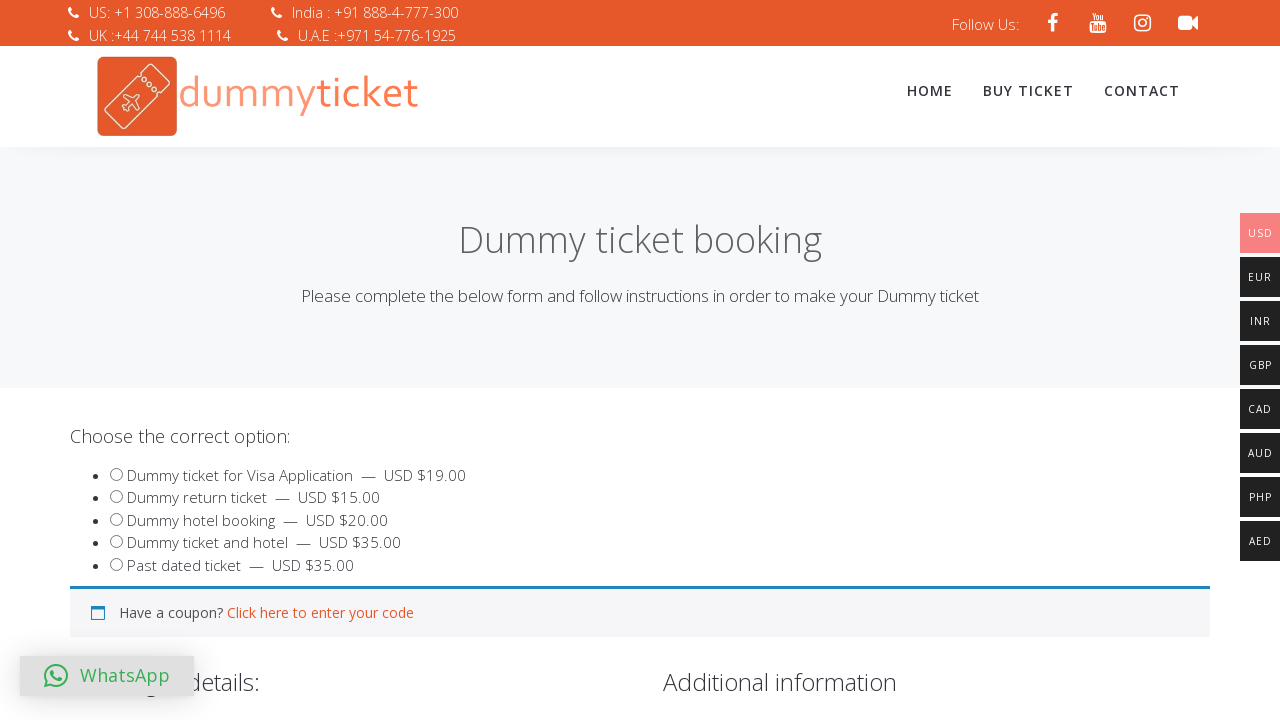

Clicked on date of birth input to open date picker at (344, 360) on input#dob
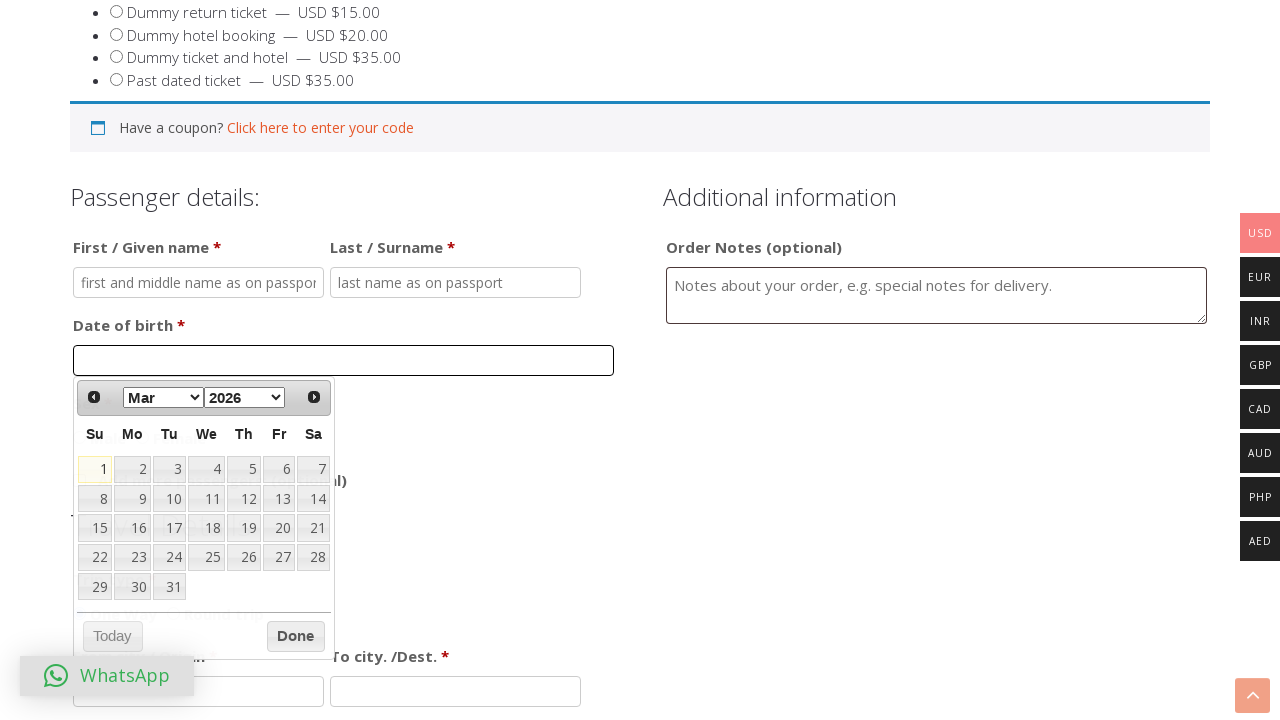

Date picker appeared with month selector visible
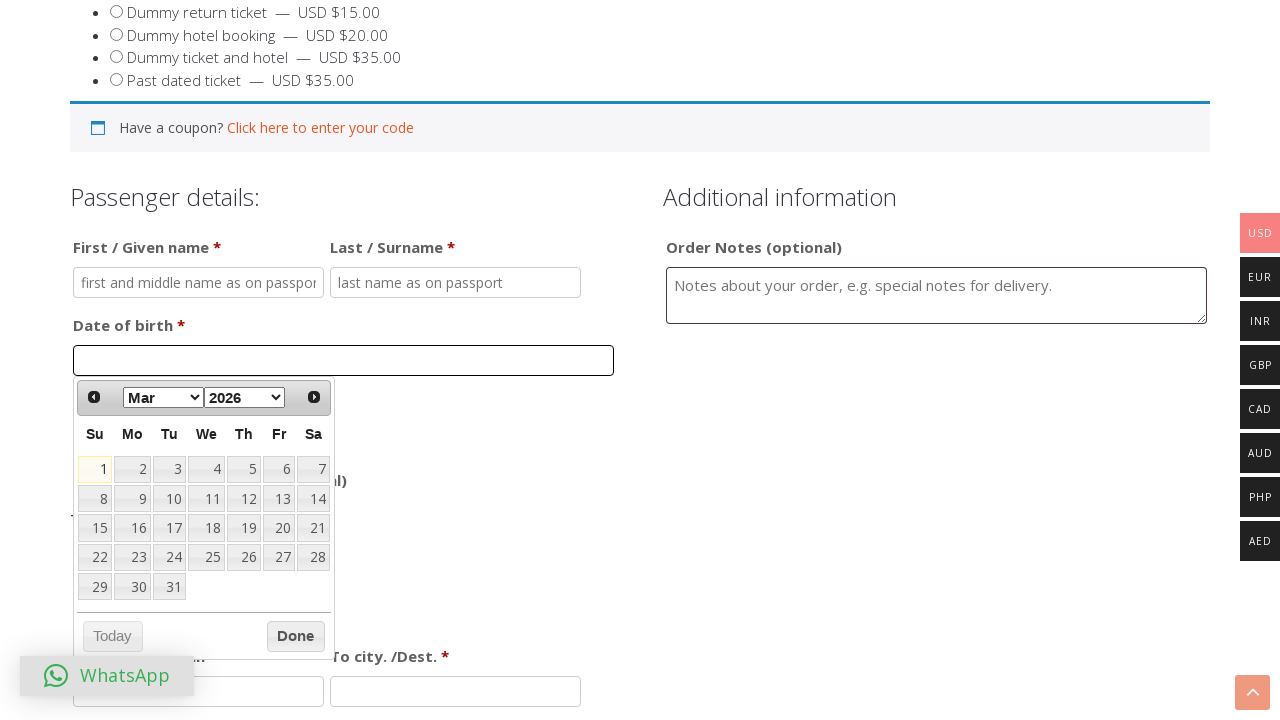

Selected October from month dropdown on select.ui-datepicker-month
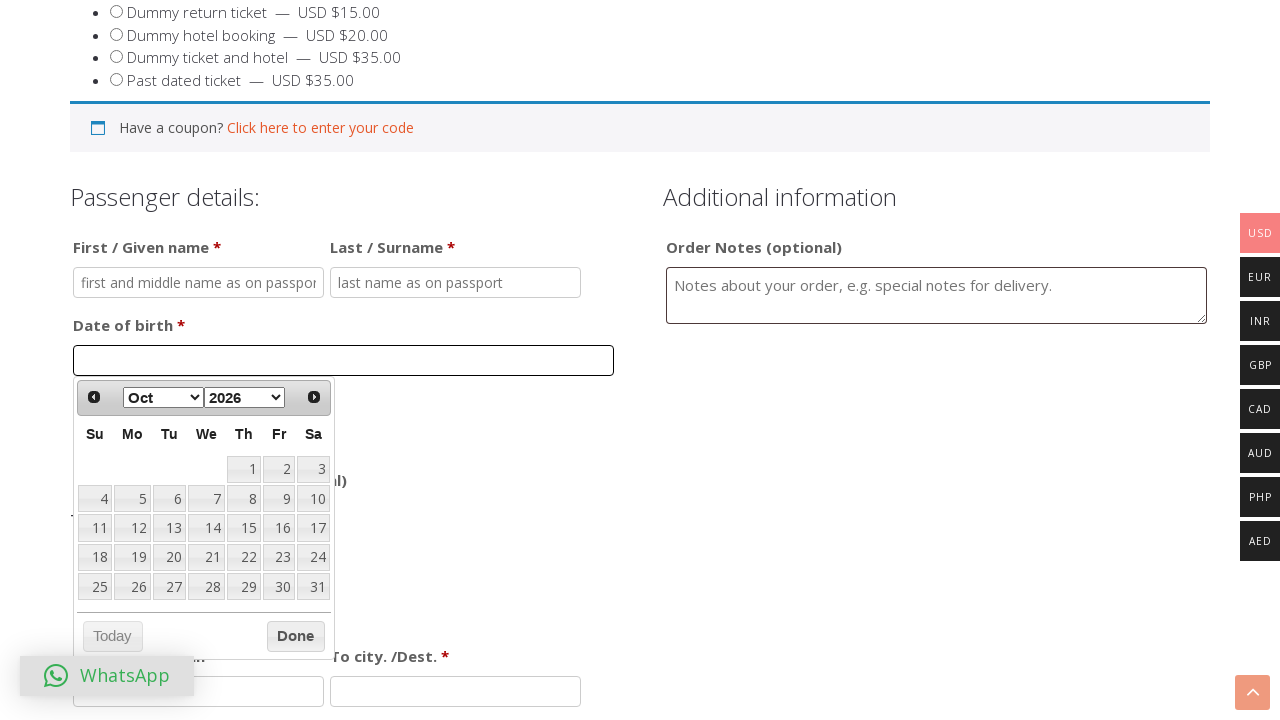

Selected 1990 from year dropdown on select.ui-datepicker-year
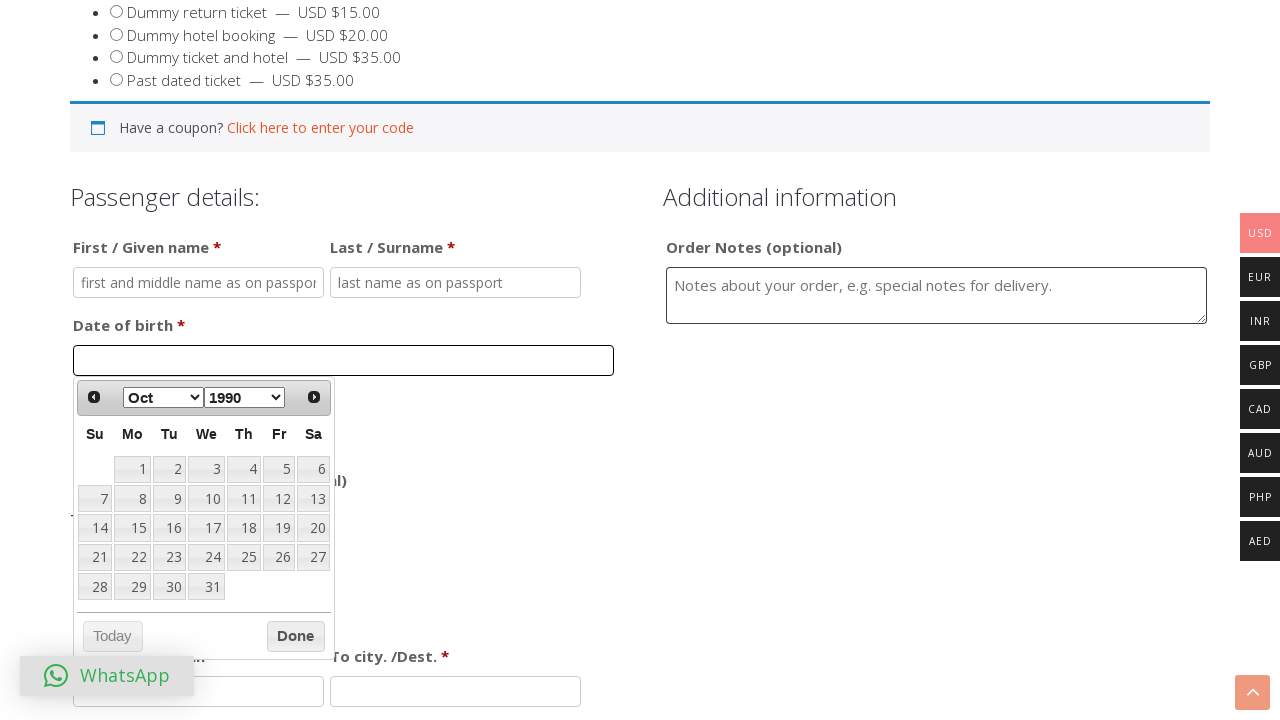

Clicked on the 10th day in the date picker calendar at (206, 499) on table.ui-datepicker-calendar td a:text-is('10')
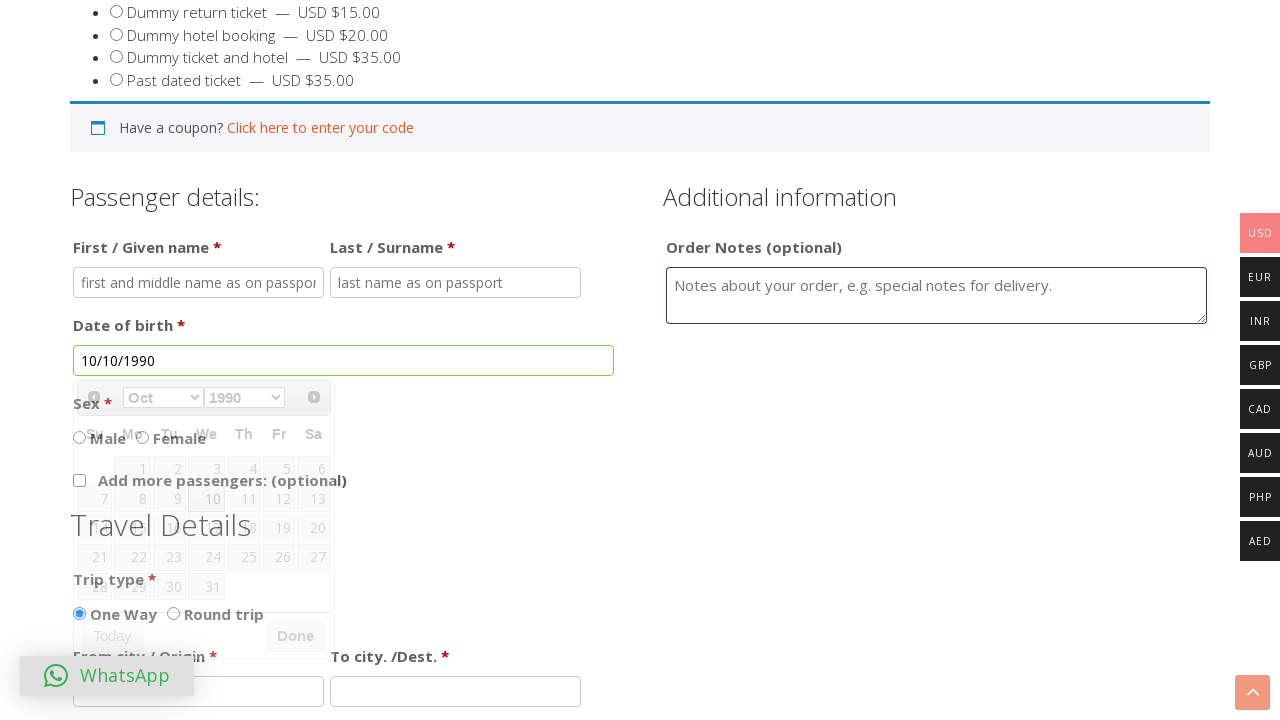

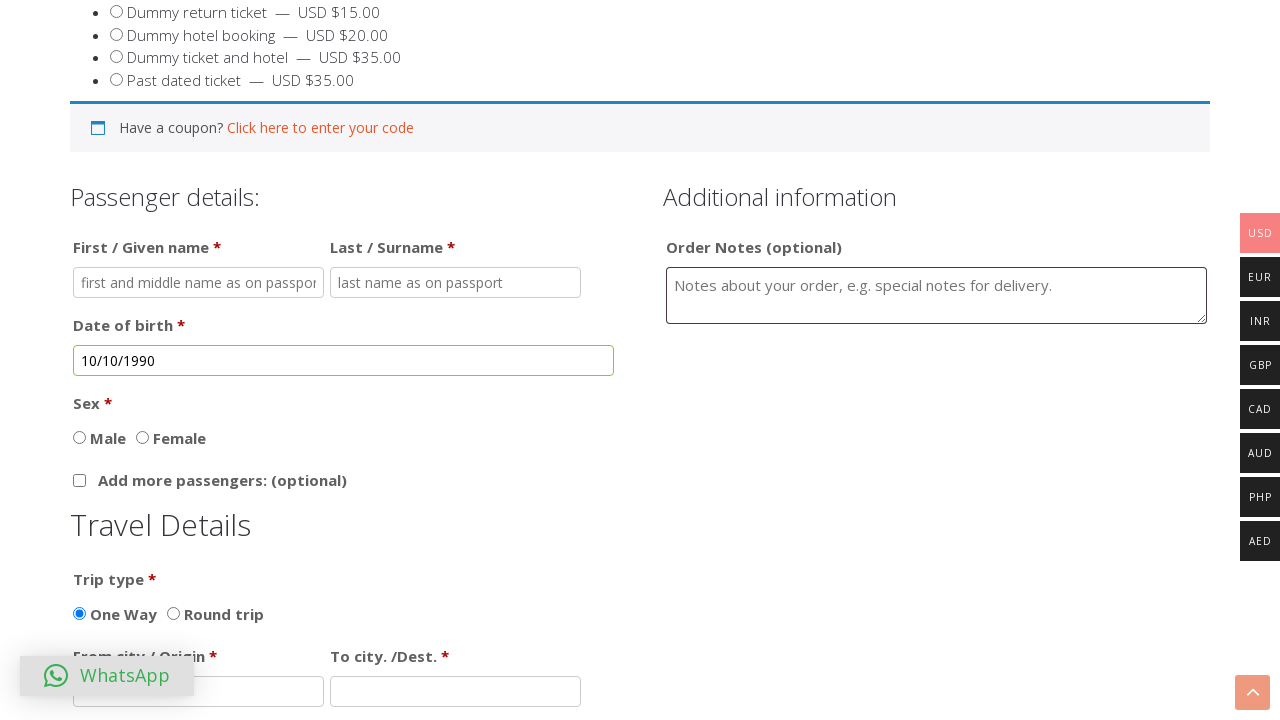